Tests a wait scenario by clicking a verify button and checking for a success message on a GitHub Pages hosted test site

Starting URL: http://suninjuly.github.io/wait1.html

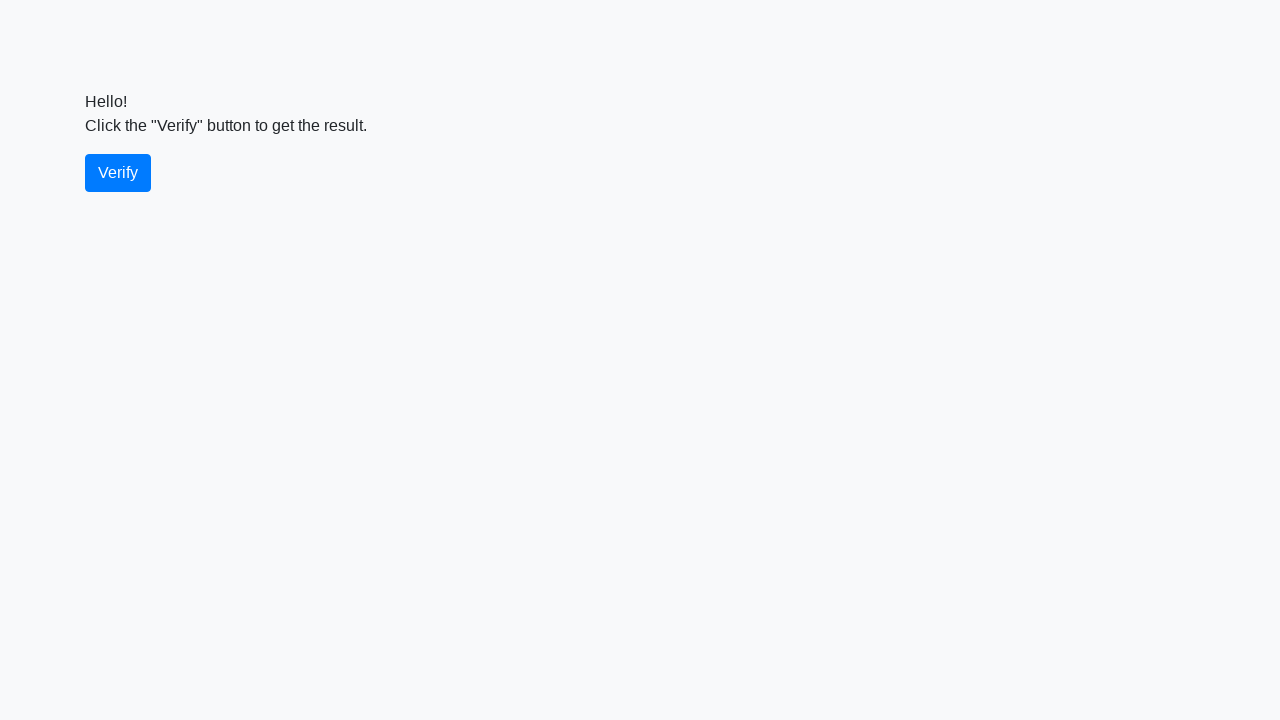

Clicked the verify button at (118, 173) on #verify
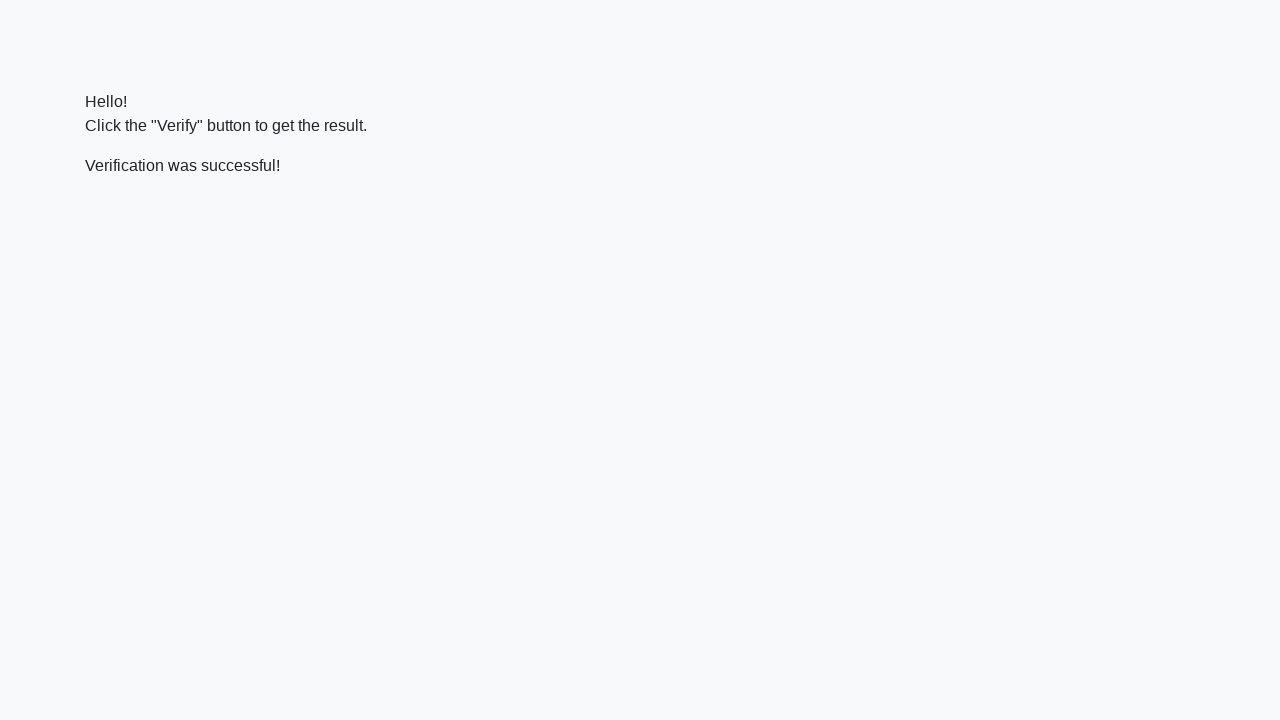

Success message element appeared
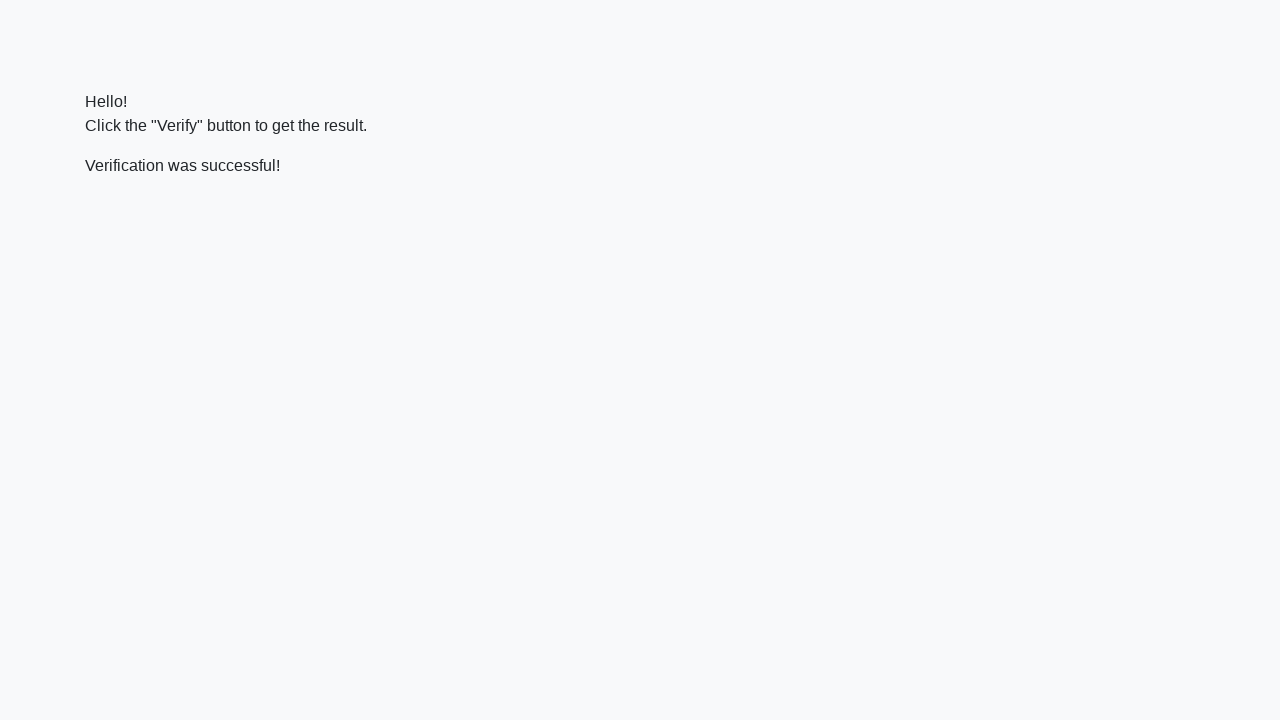

Verified success message contains 'successful'
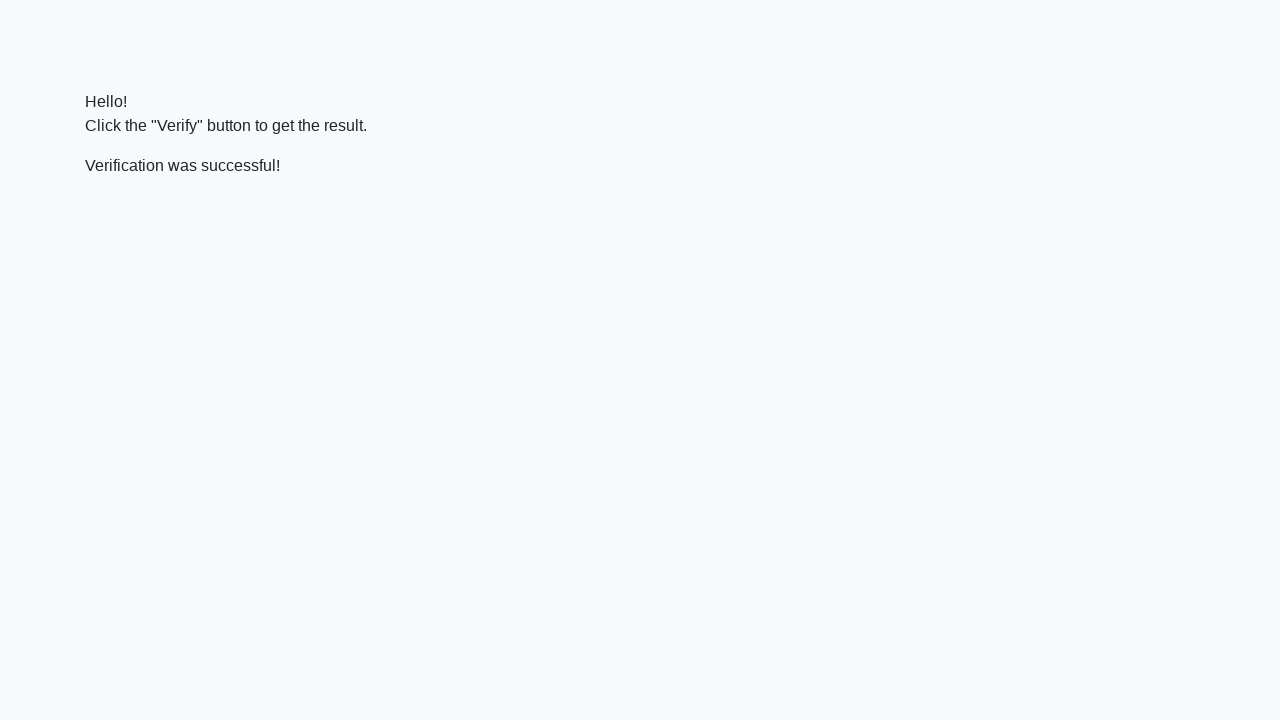

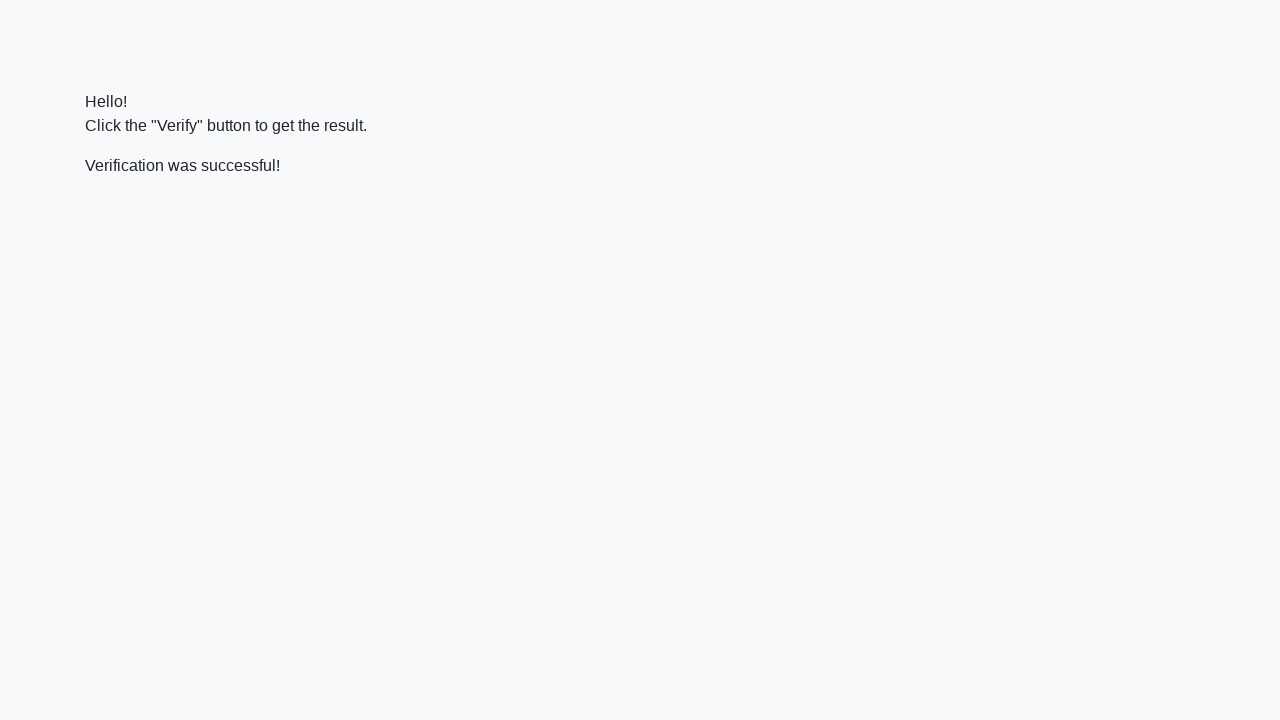